Opens TutorialsPoint website in a new browser tab and waits for it to load

Starting URL: https://www.tutorialspoint.com/

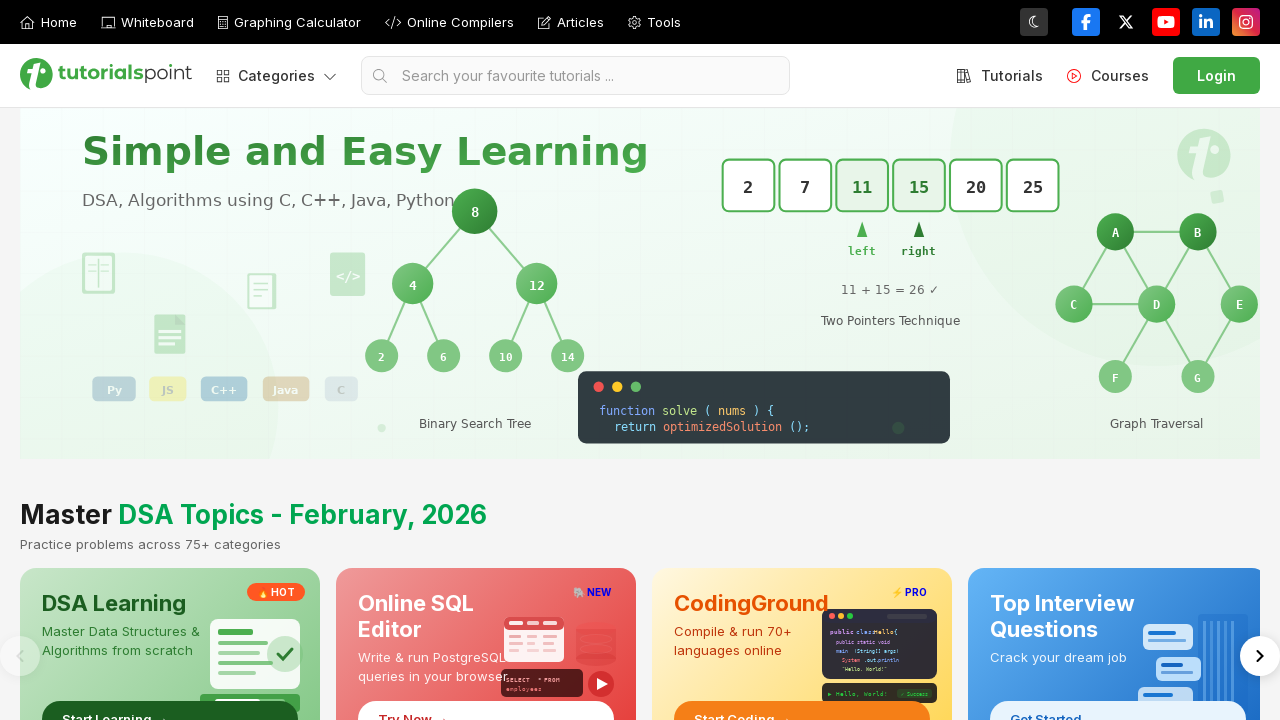

Created a new browser tab
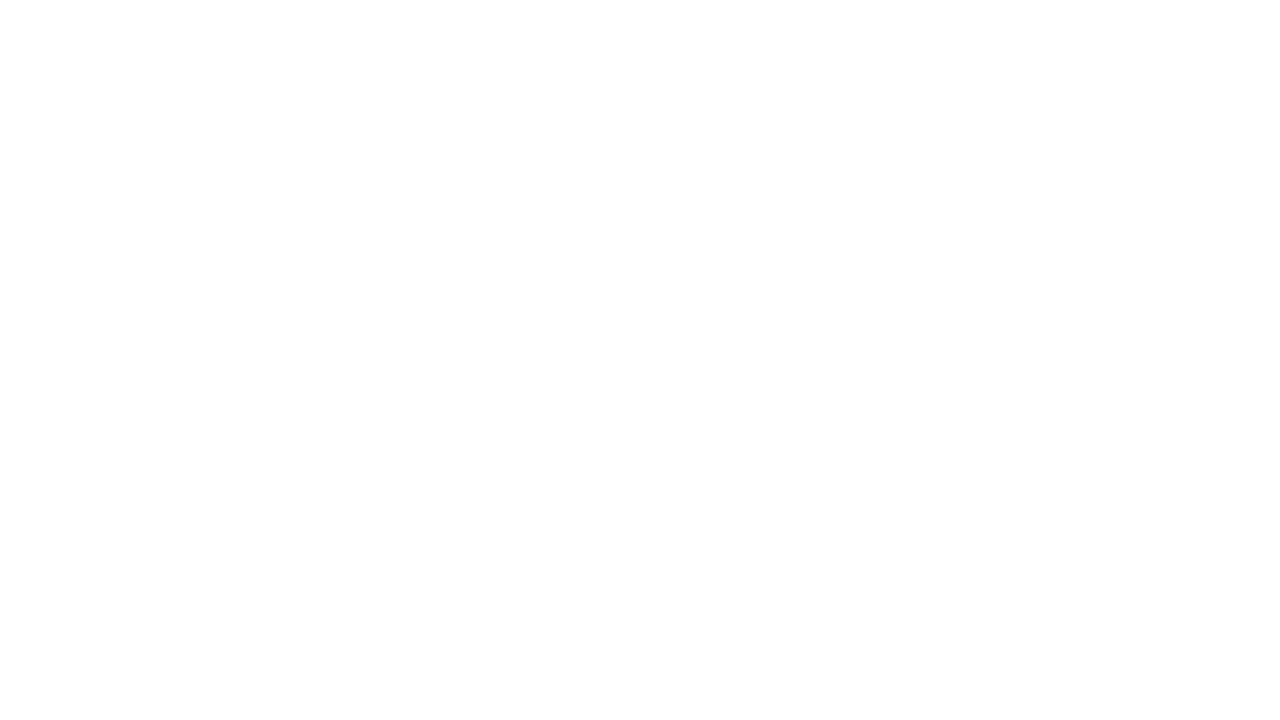

Navigated to TutorialsPoint website
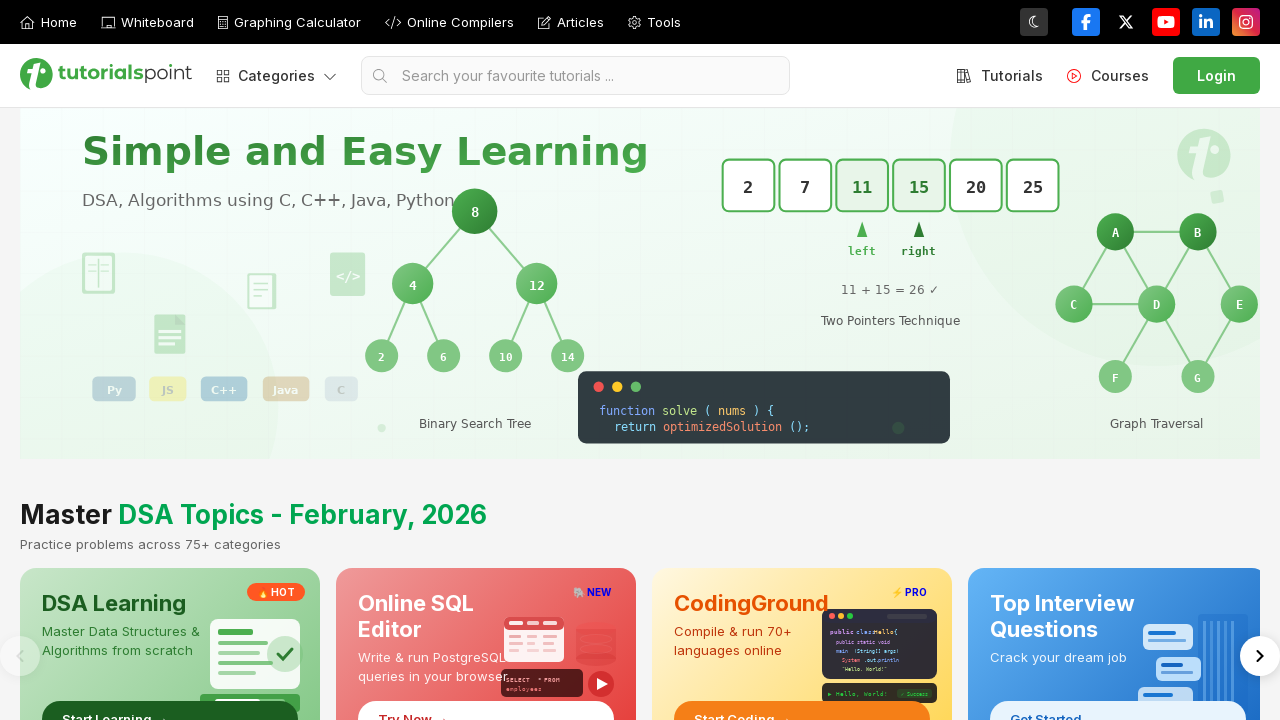

Waited for page DOM to load completely
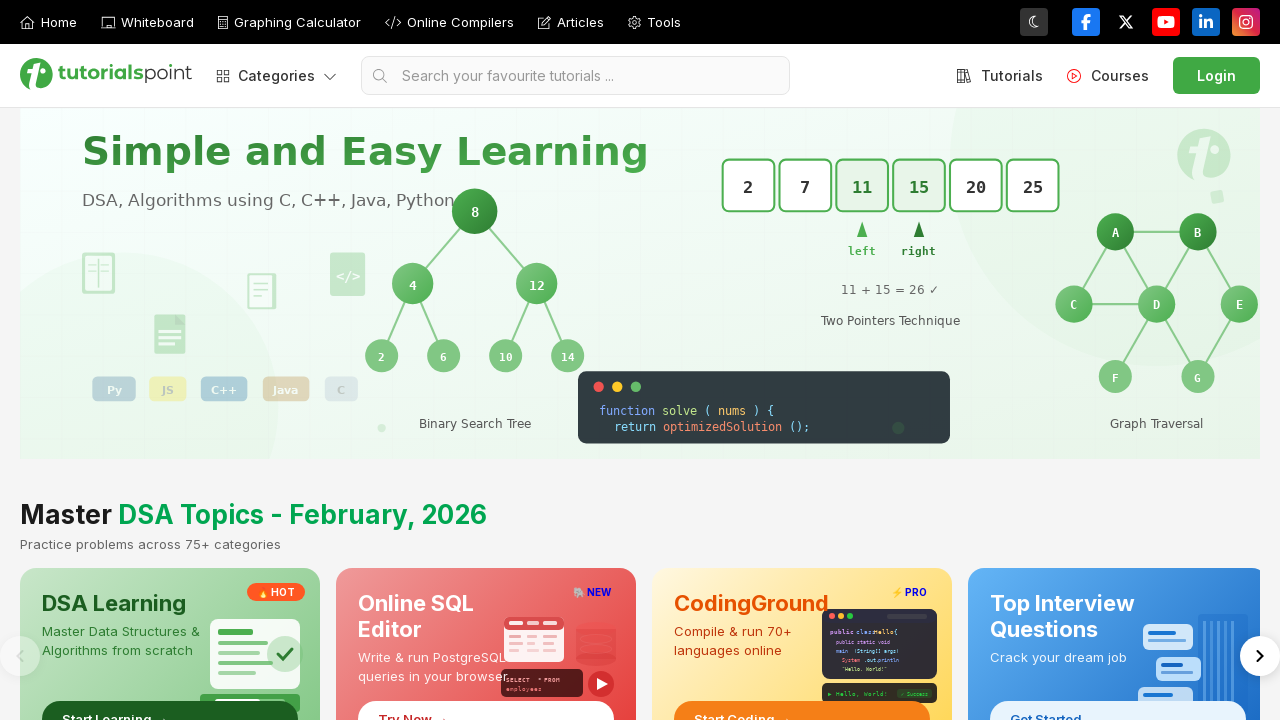

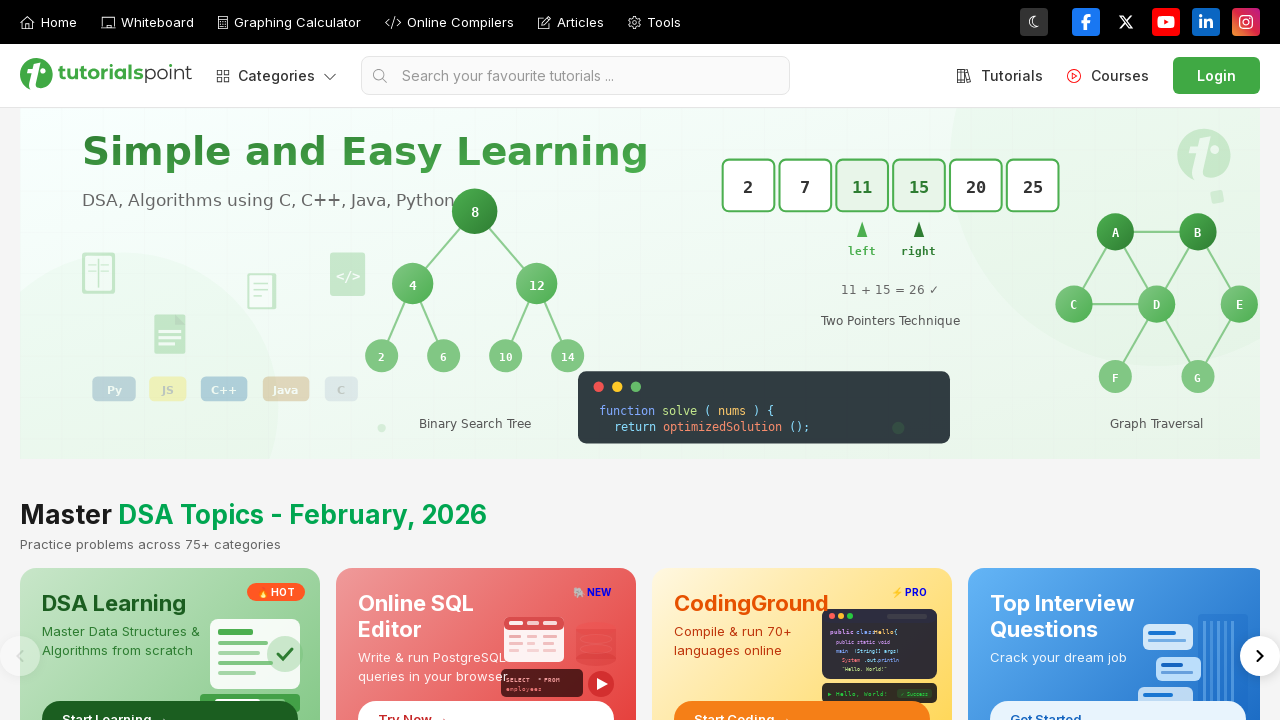